Tests iframe handling by switching to the first frame and entering text into an input field

Starting URL: https://demo.automationtesting.in/Frames.html

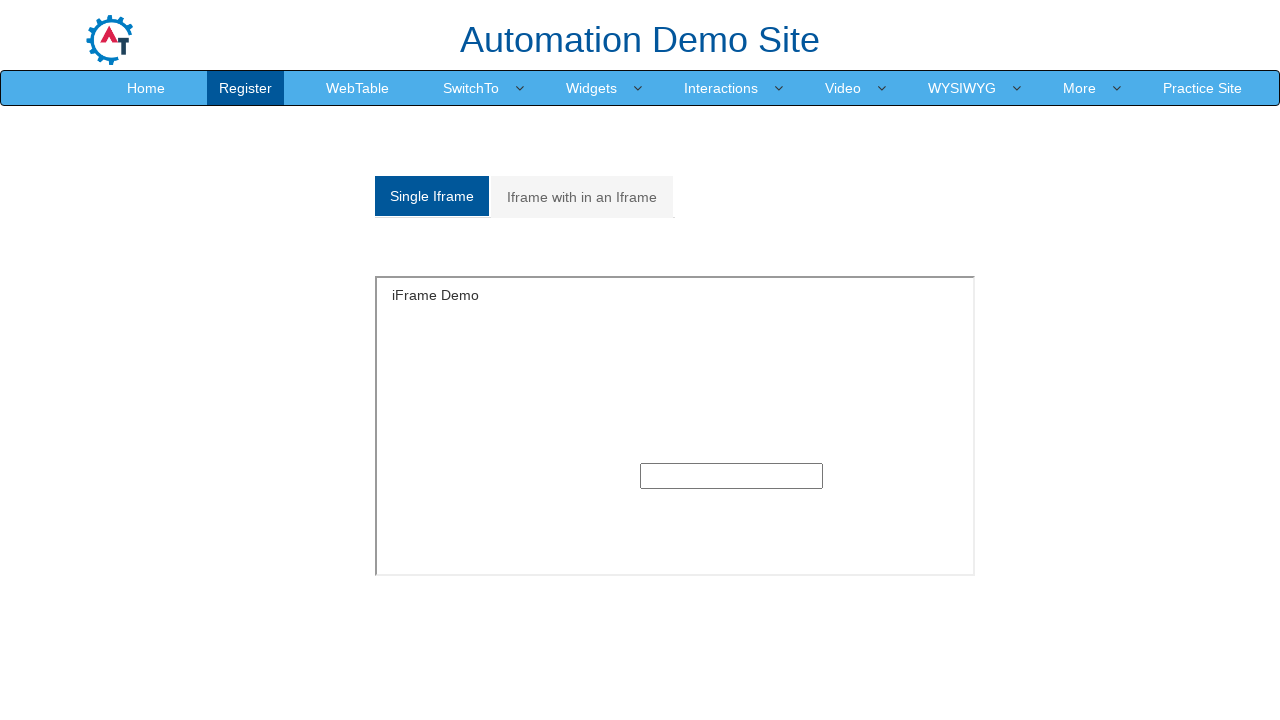

Located the first iframe on the page
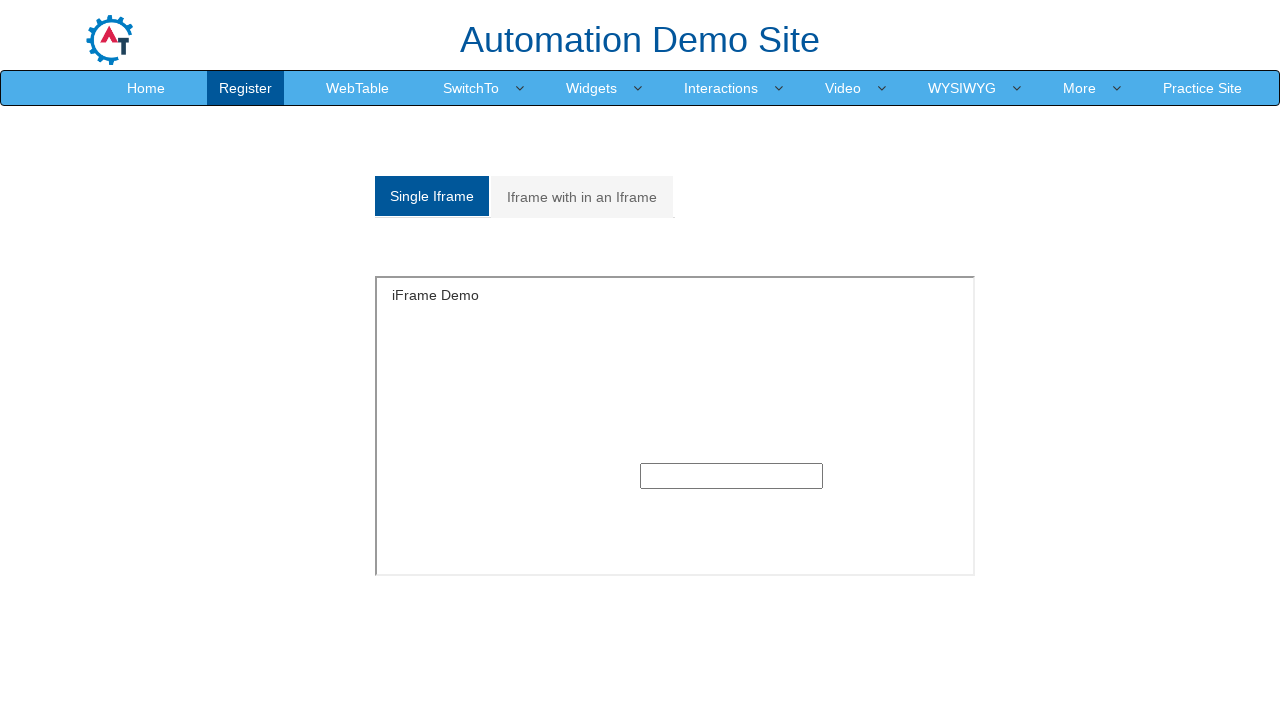

Entered 'Ankita' into the text input field within the iframe on iframe >> nth=0 >> internal:control=enter-frame >> input[type='text']
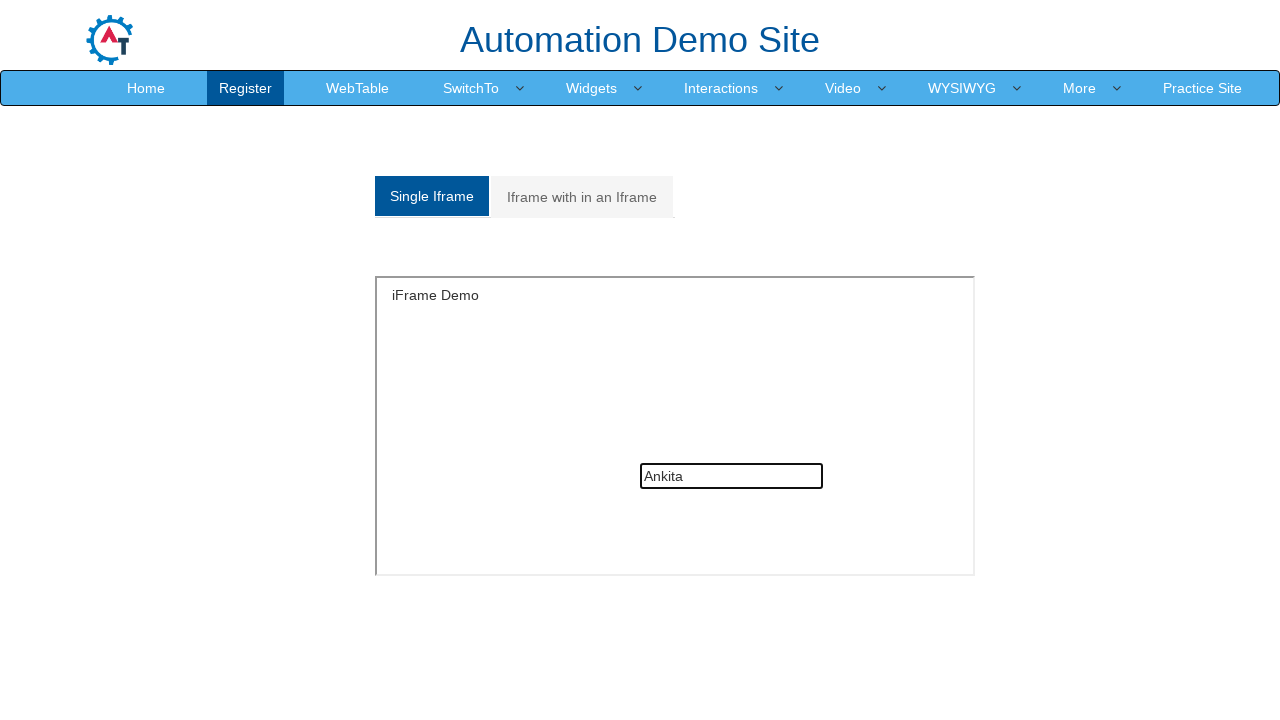

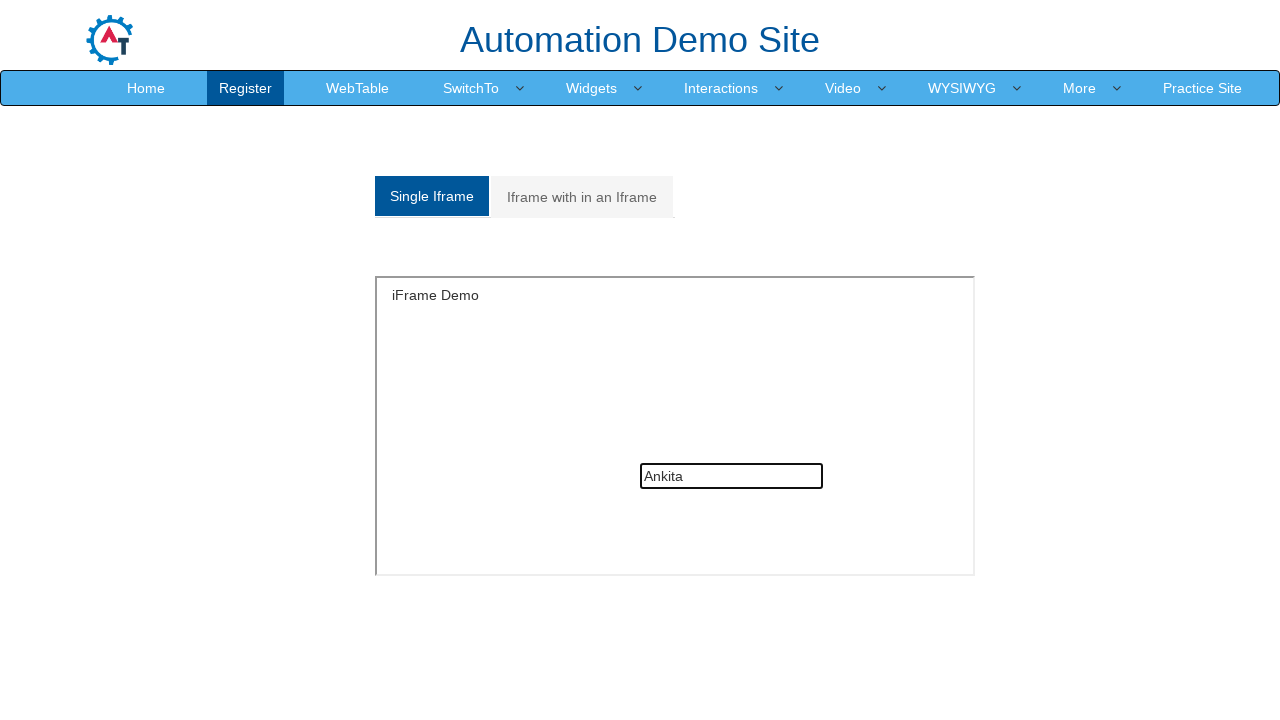